Tests that edits are saved when the input loses focus (blur event)

Starting URL: https://demo.playwright.dev/todomvc

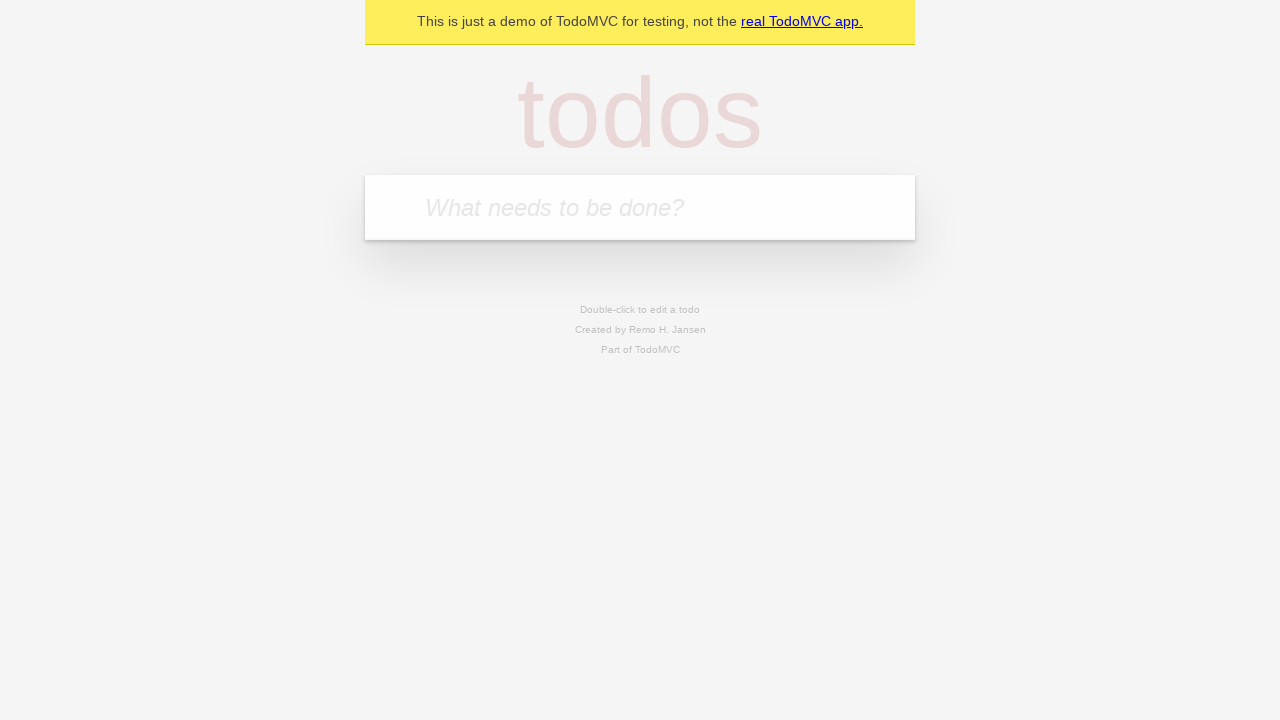

Located the new todo input field
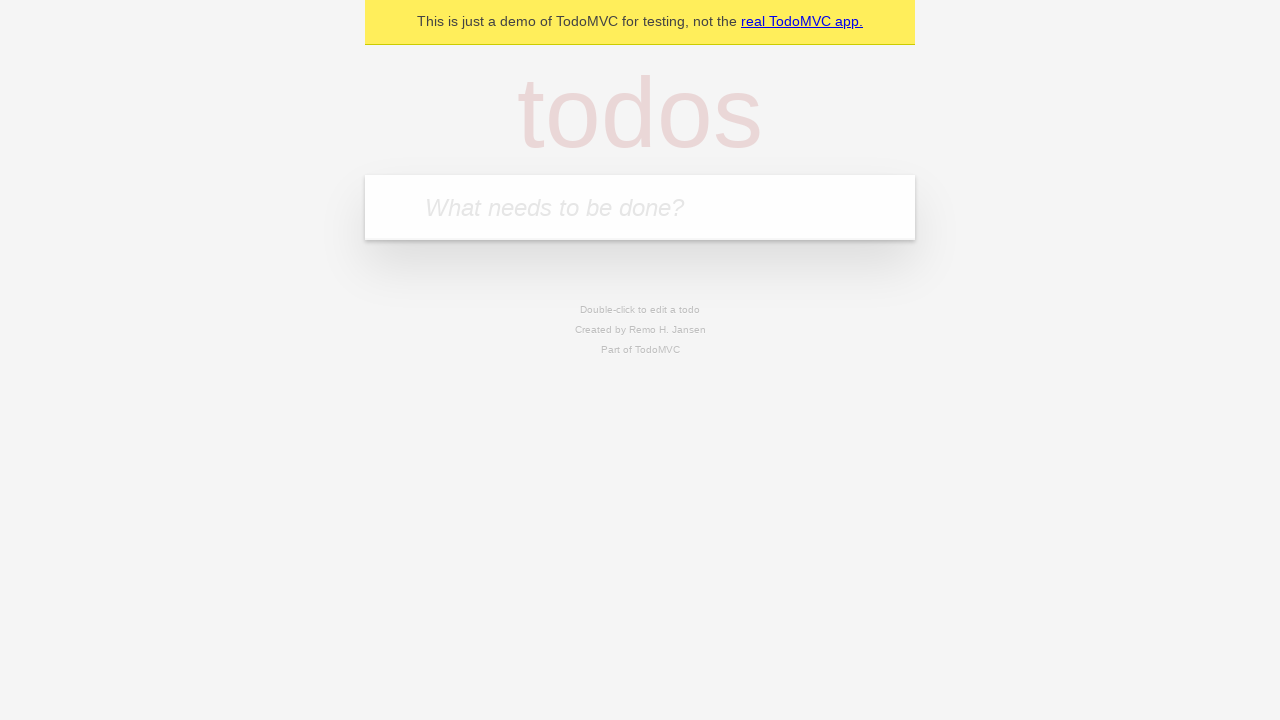

Filled first todo: 'buy some cheese' on internal:attr=[placeholder="What needs to be done?"i]
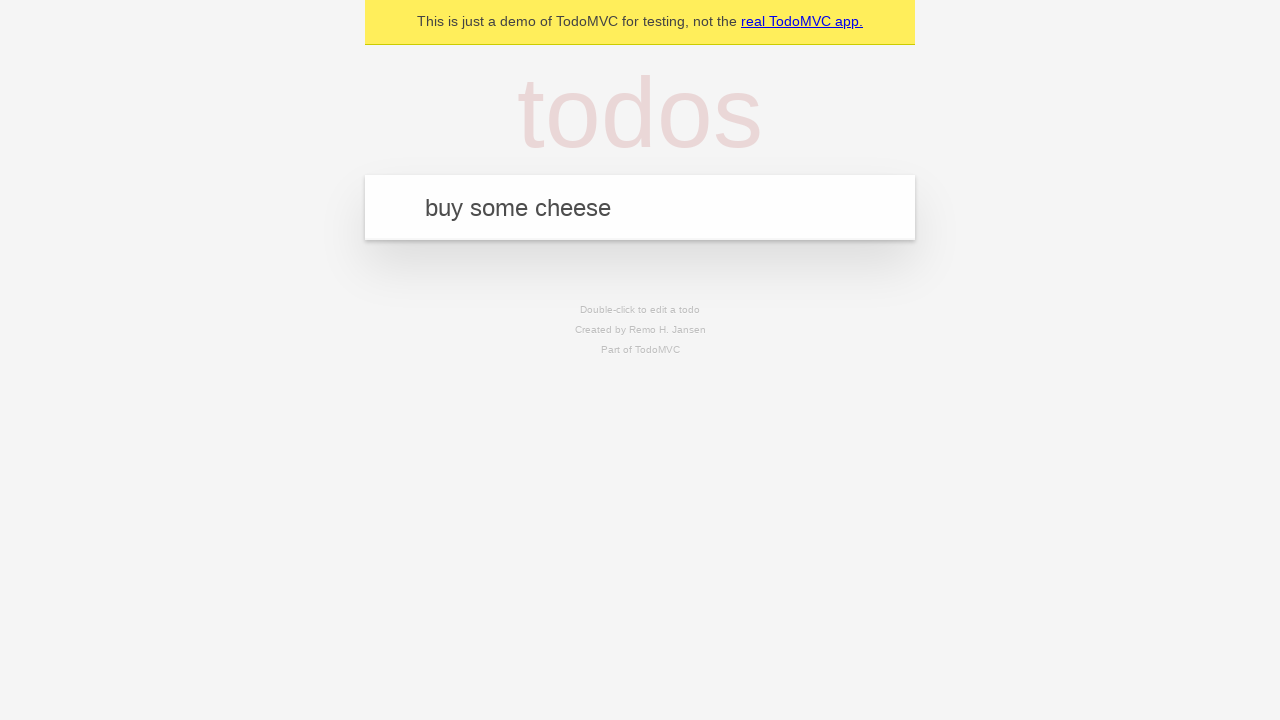

Pressed Enter to create first todo on internal:attr=[placeholder="What needs to be done?"i]
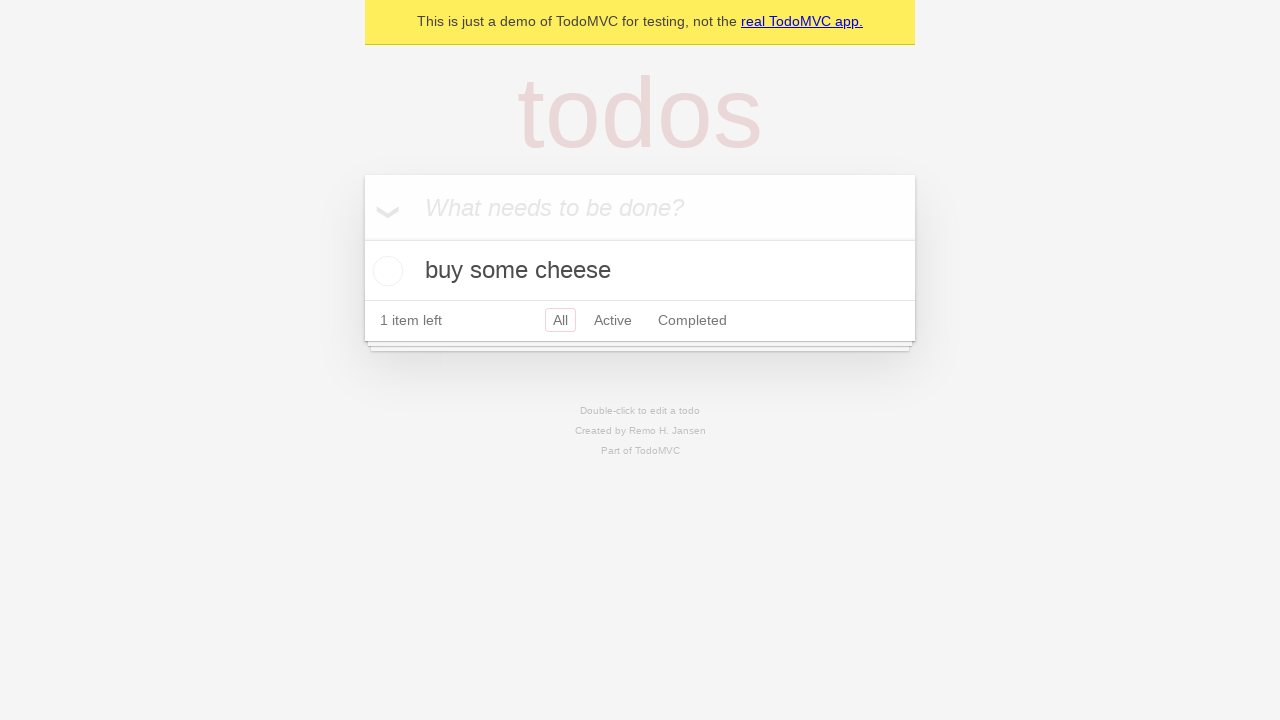

Filled second todo: 'feed the cat' on internal:attr=[placeholder="What needs to be done?"i]
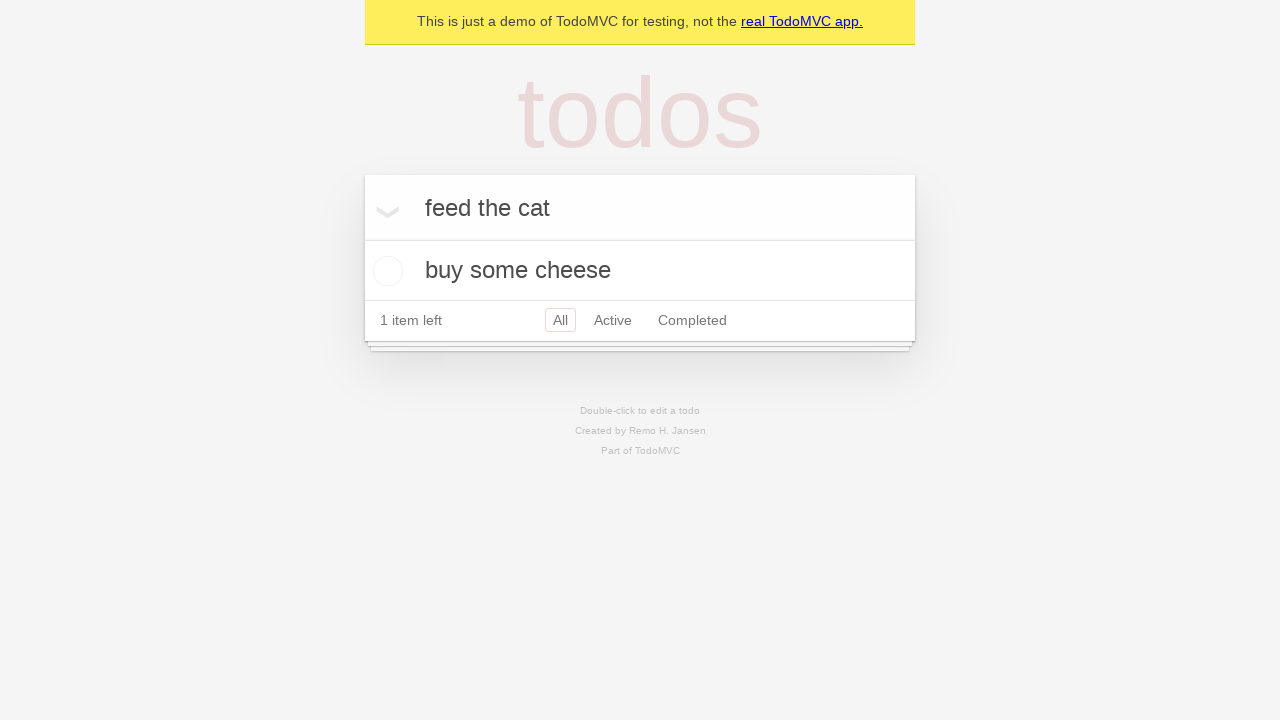

Pressed Enter to create second todo on internal:attr=[placeholder="What needs to be done?"i]
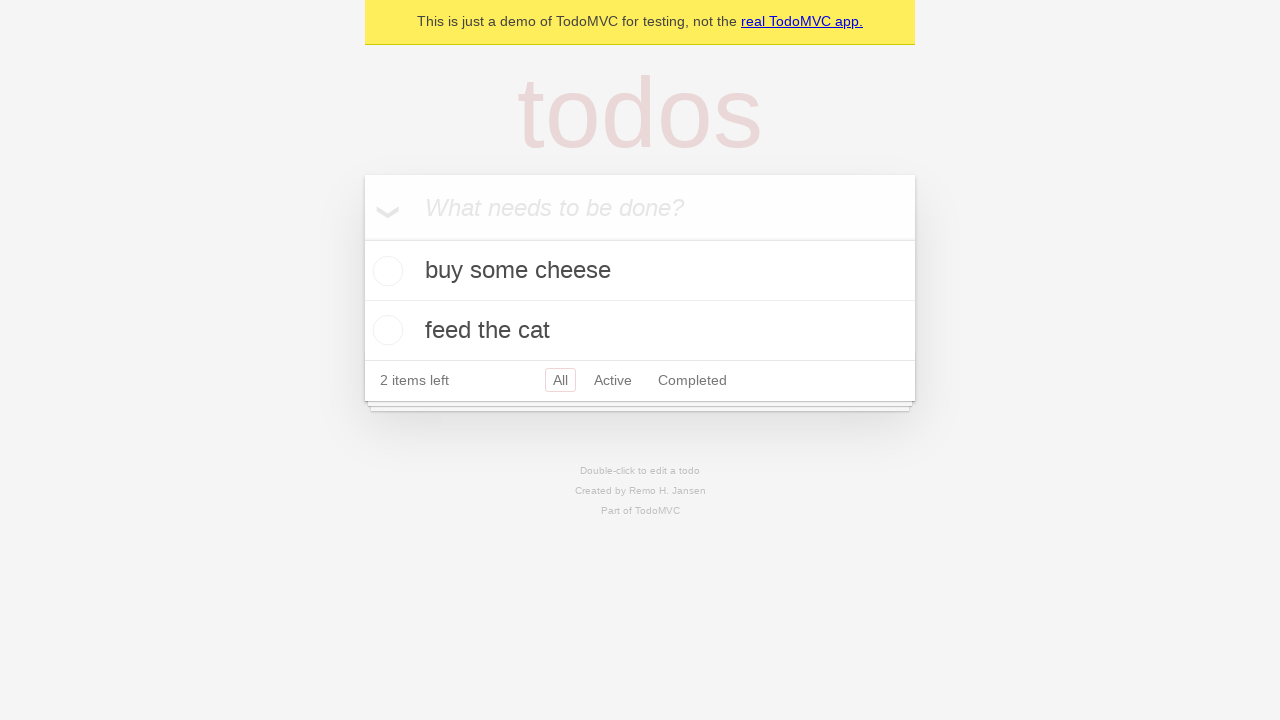

Filled third todo: 'book a doctors appointment' on internal:attr=[placeholder="What needs to be done?"i]
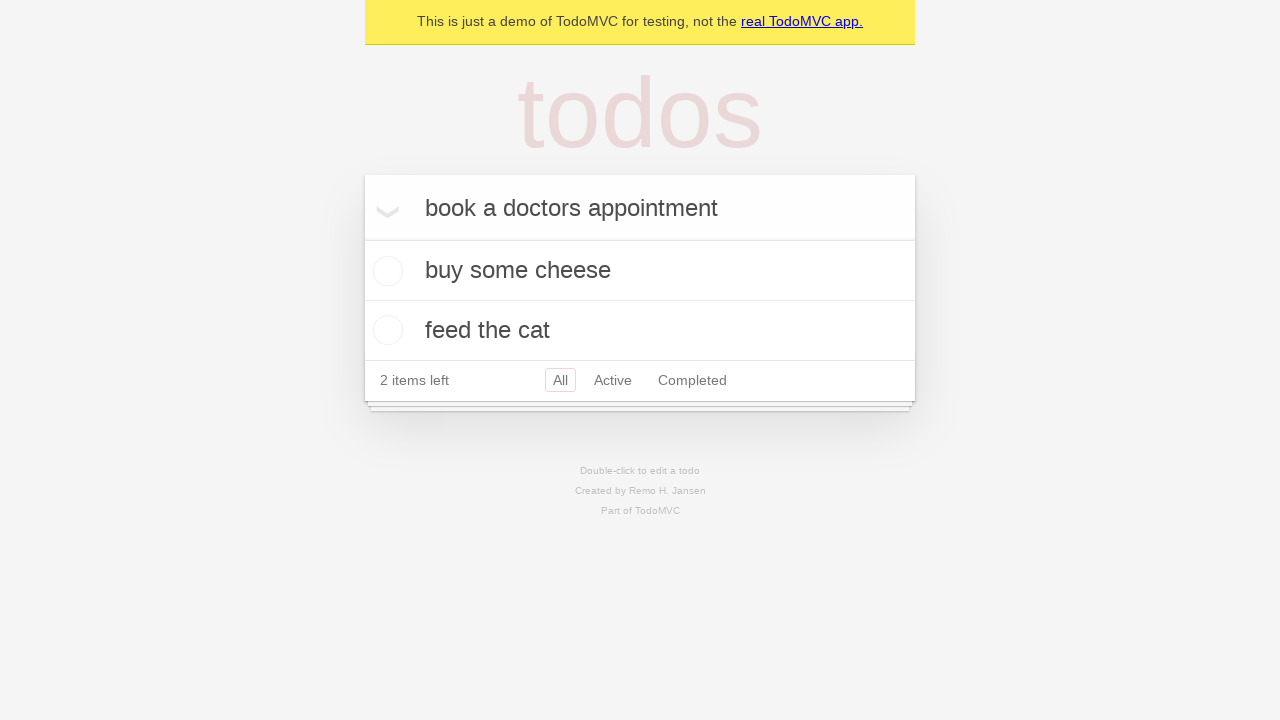

Pressed Enter to create third todo on internal:attr=[placeholder="What needs to be done?"i]
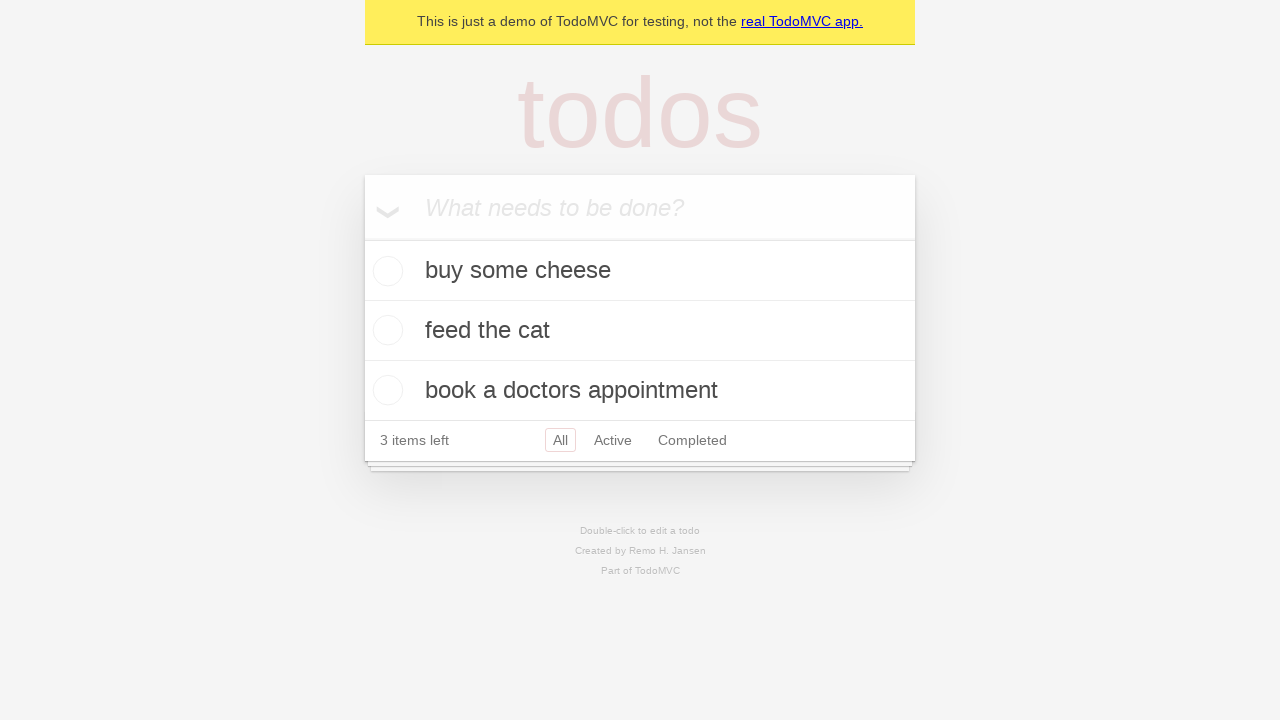

Located all todo items
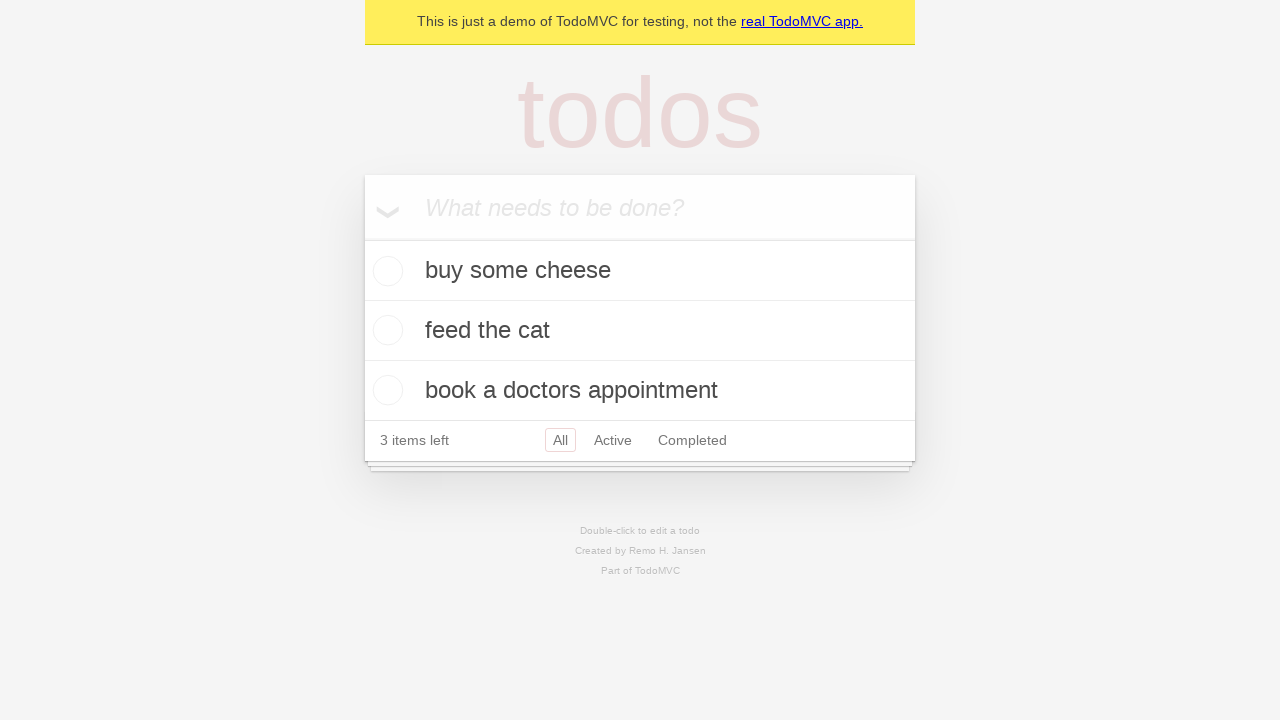

Double-clicked second todo to enter edit mode at (640, 331) on internal:testid=[data-testid="todo-item"s] >> nth=1
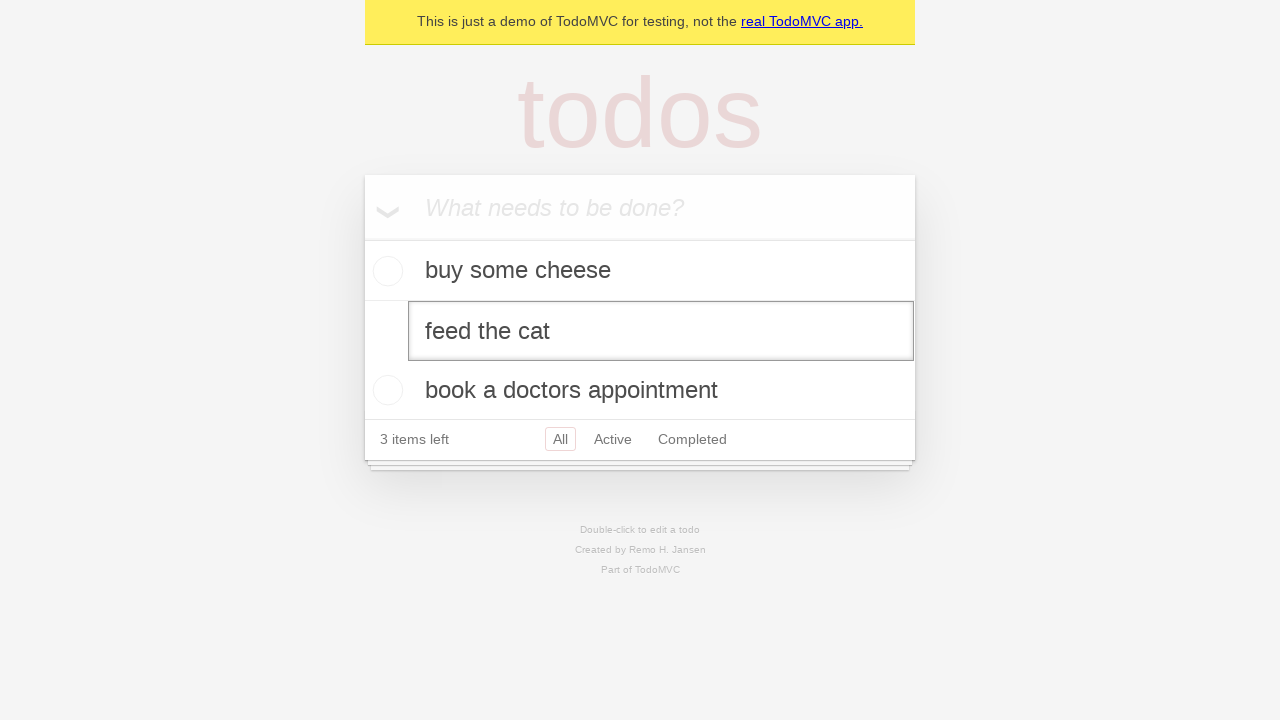

Changed second todo text to 'buy some sausages' on internal:testid=[data-testid="todo-item"s] >> nth=1 >> internal:role=textbox[nam
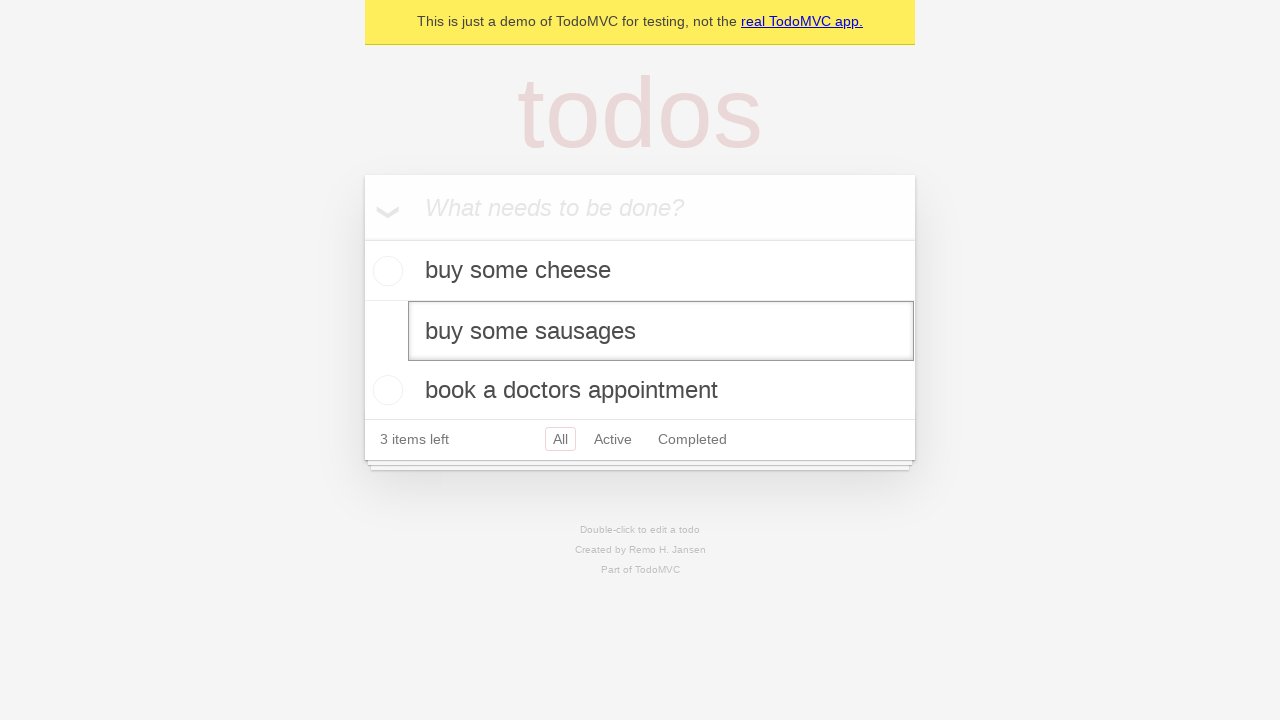

Dispatched blur event to save the edited todo
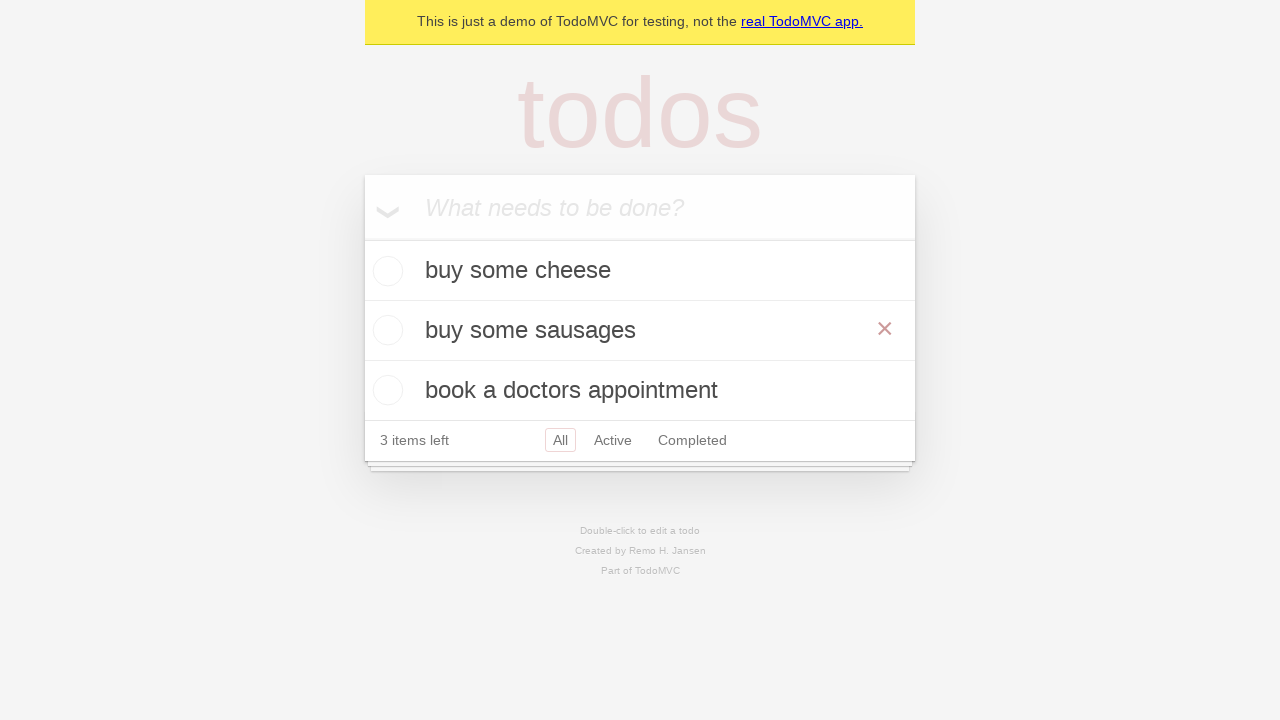

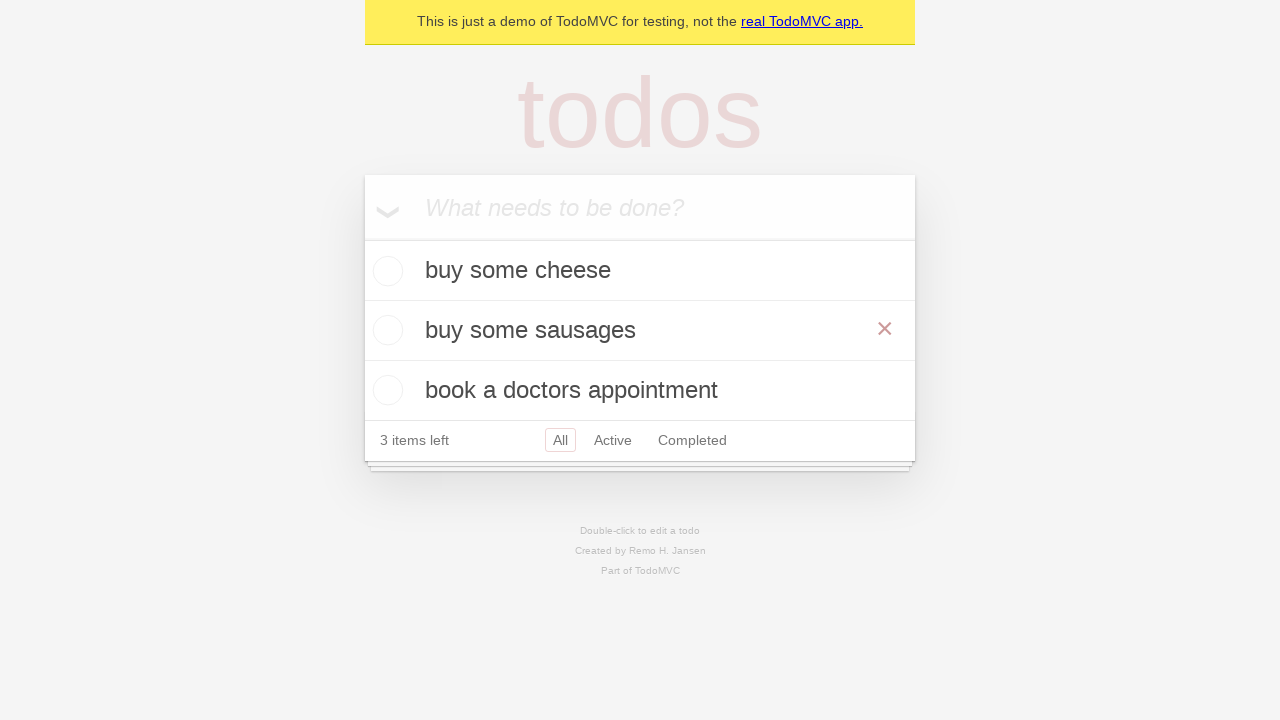